Navigates through multiple pages (SeleniumBase devices demo, demo page, and XKCD comic) and verifies that key elements are visible on each page

Starting URL: https://seleniumbase.io/devices/

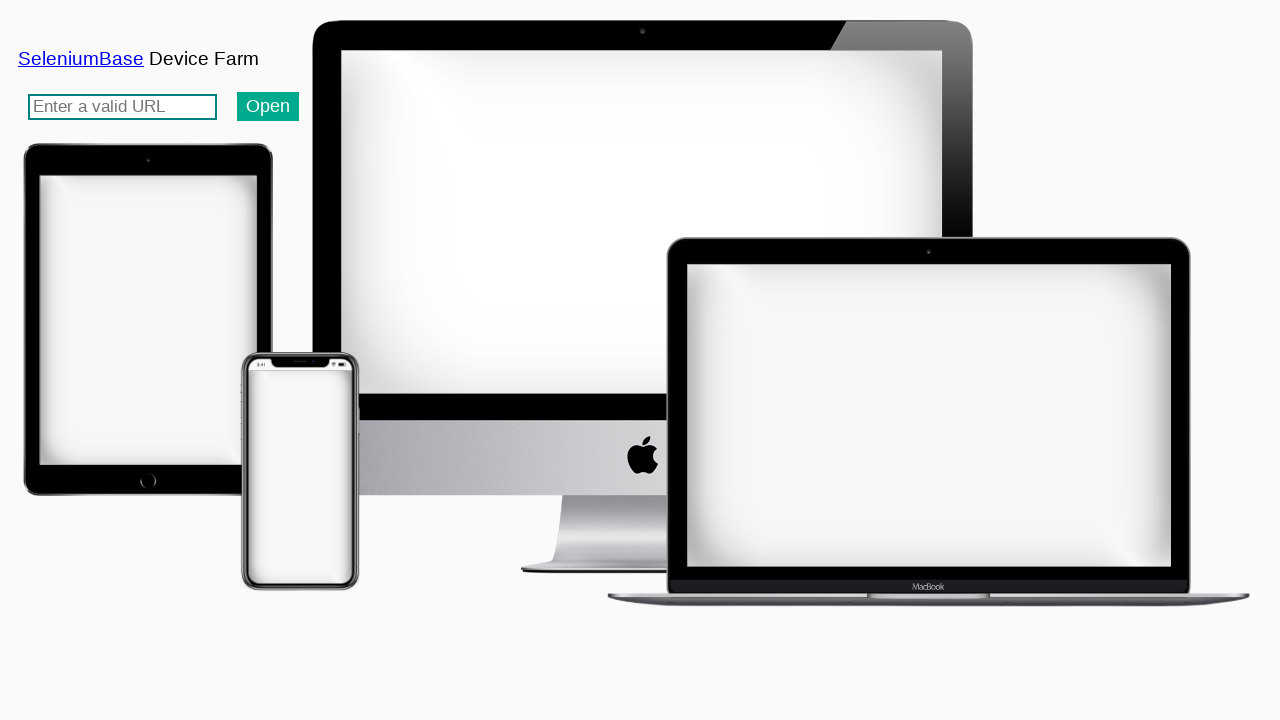

Waited for mockup wrapper with devices to load on SeleniumBase devices demo page
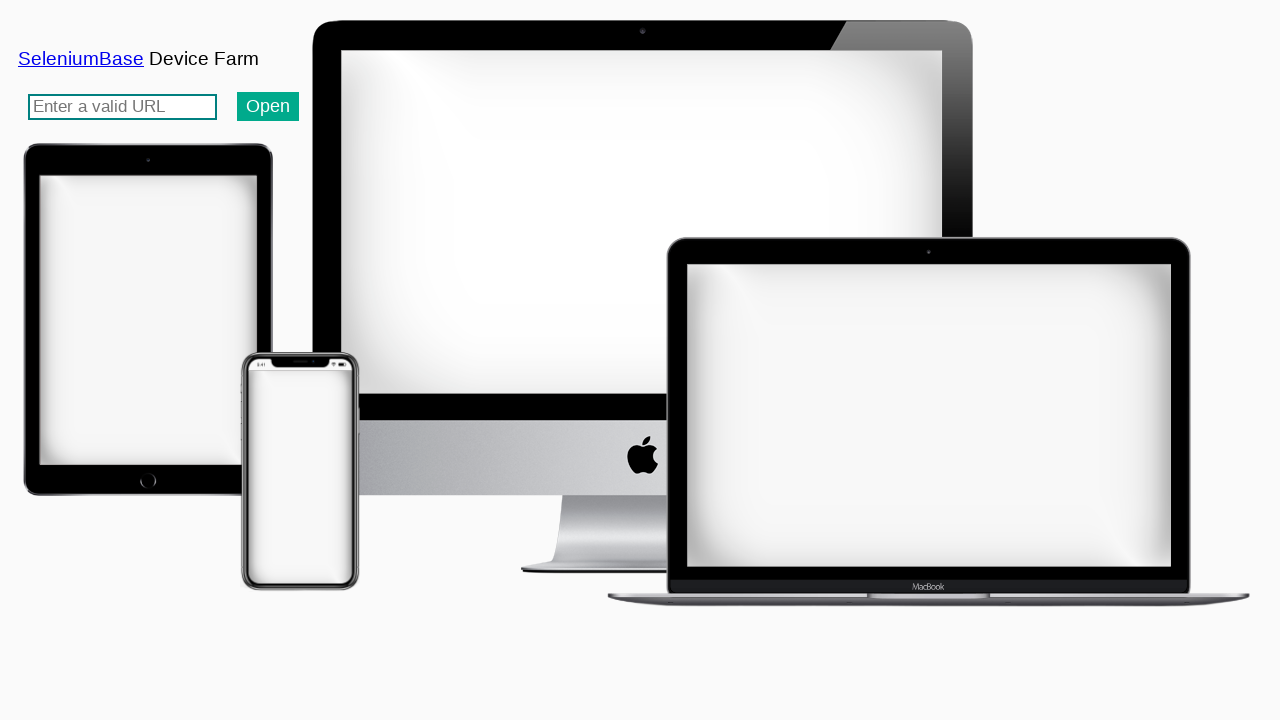

Navigated to SeleniumBase demo page
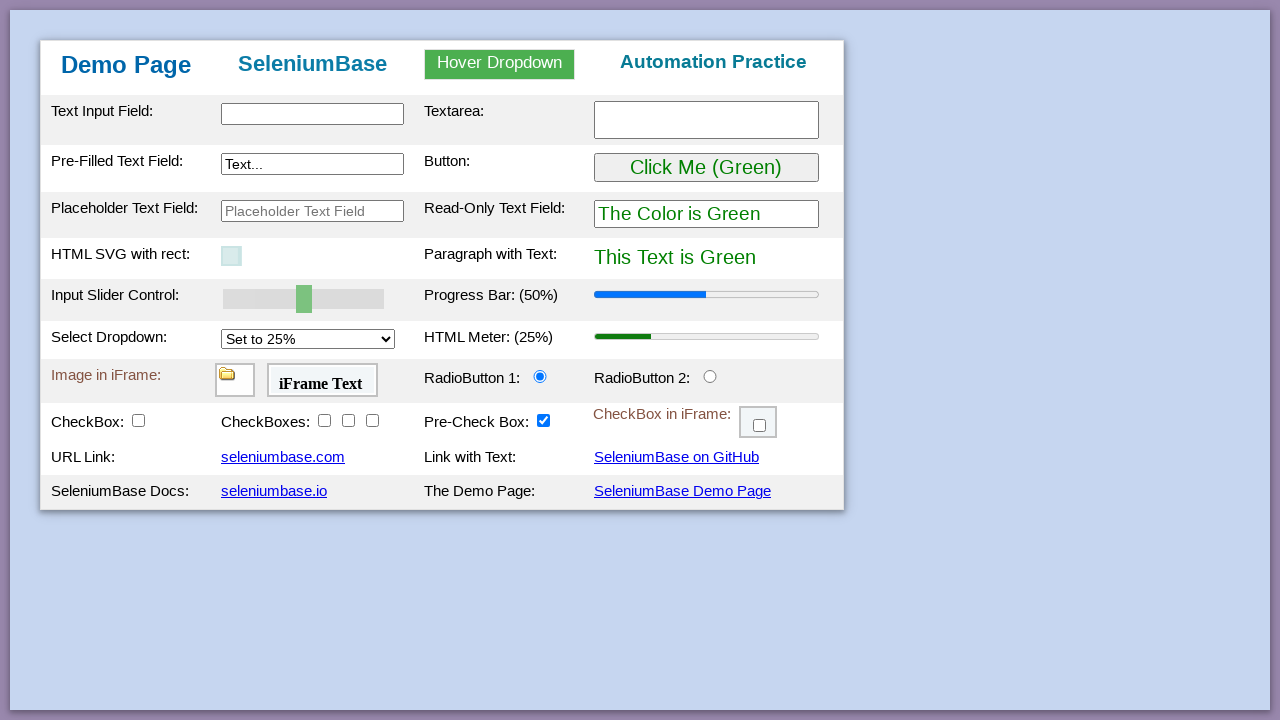

Waited for table element to load on demo page
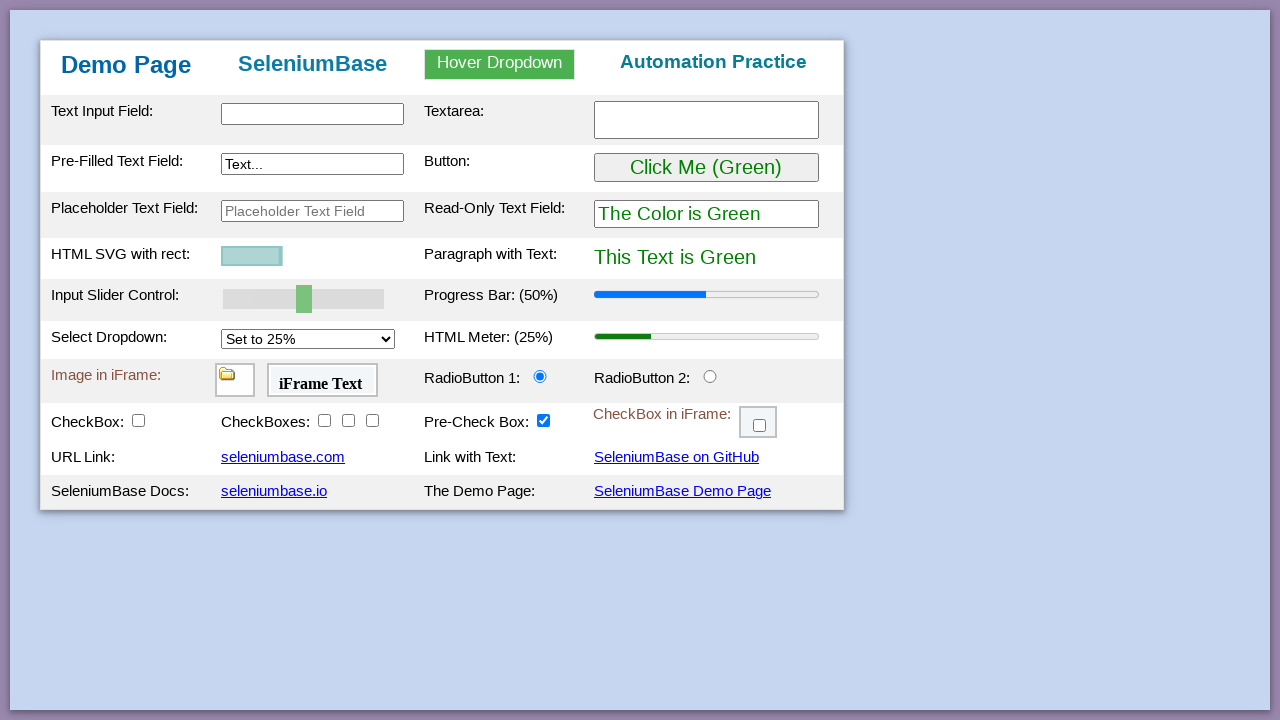

Navigated to XKCD comic page (1700)
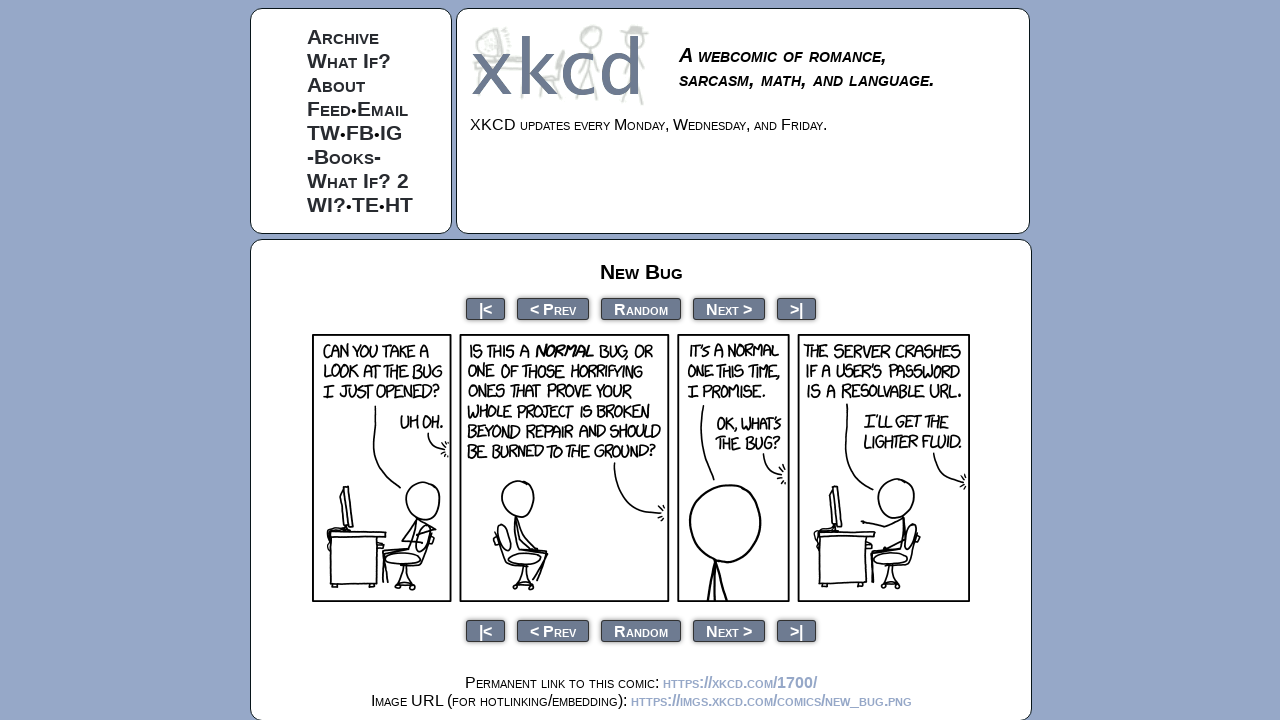

Waited for XKCD comic element to load
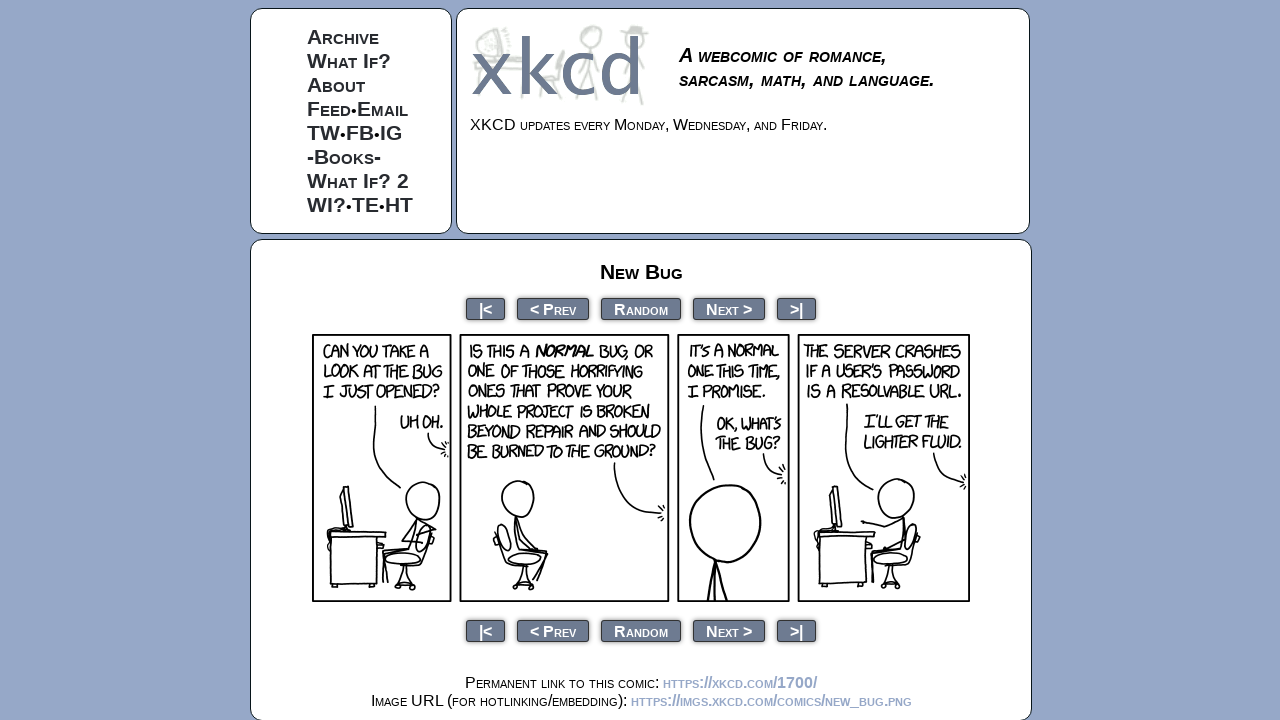

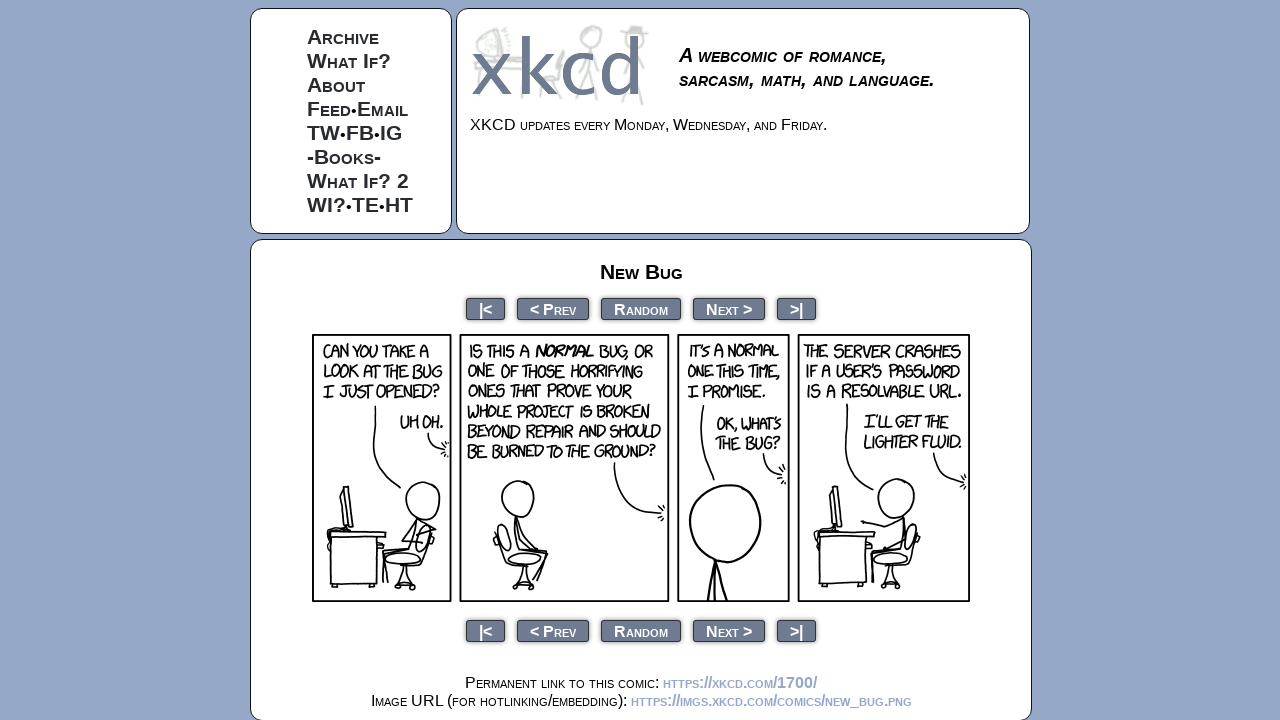